Tests JavaScript alert handling by clicking a button to trigger an alert, waiting for the alert to appear, and accepting it.

Starting URL: https://the-internet.herokuapp.com/javascript_alerts

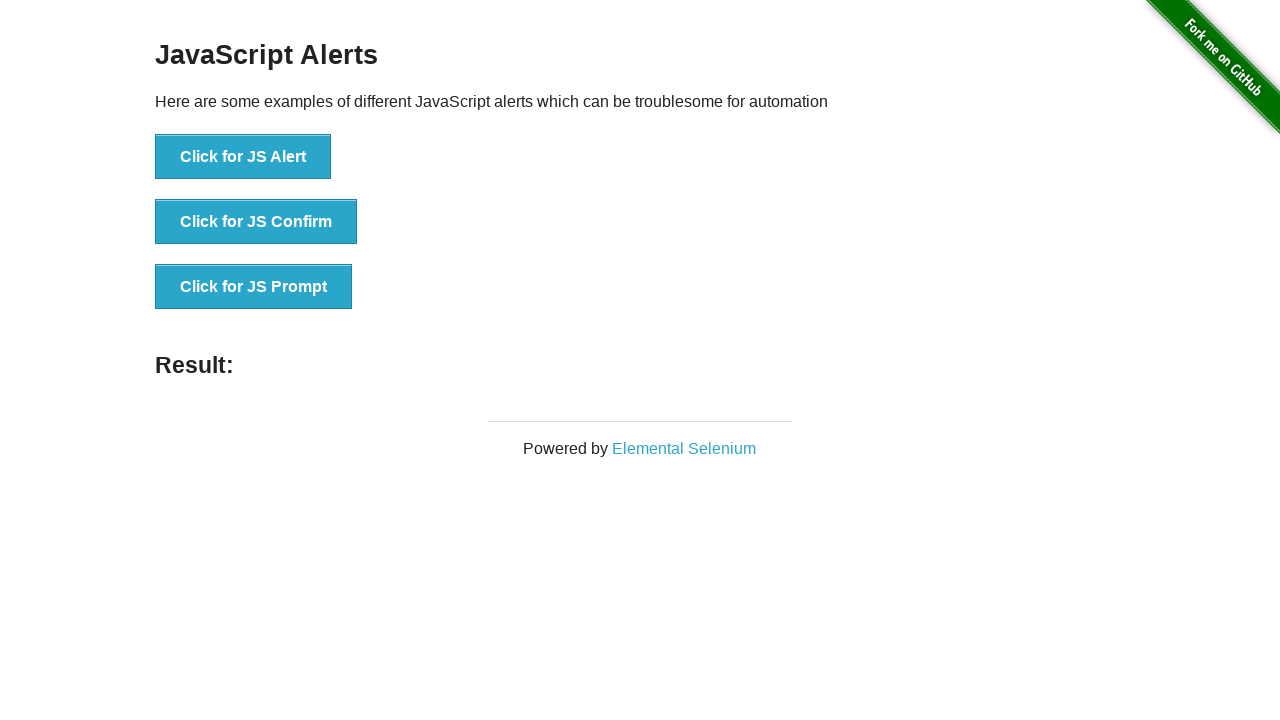

Set up dialog handler to capture and accept alerts
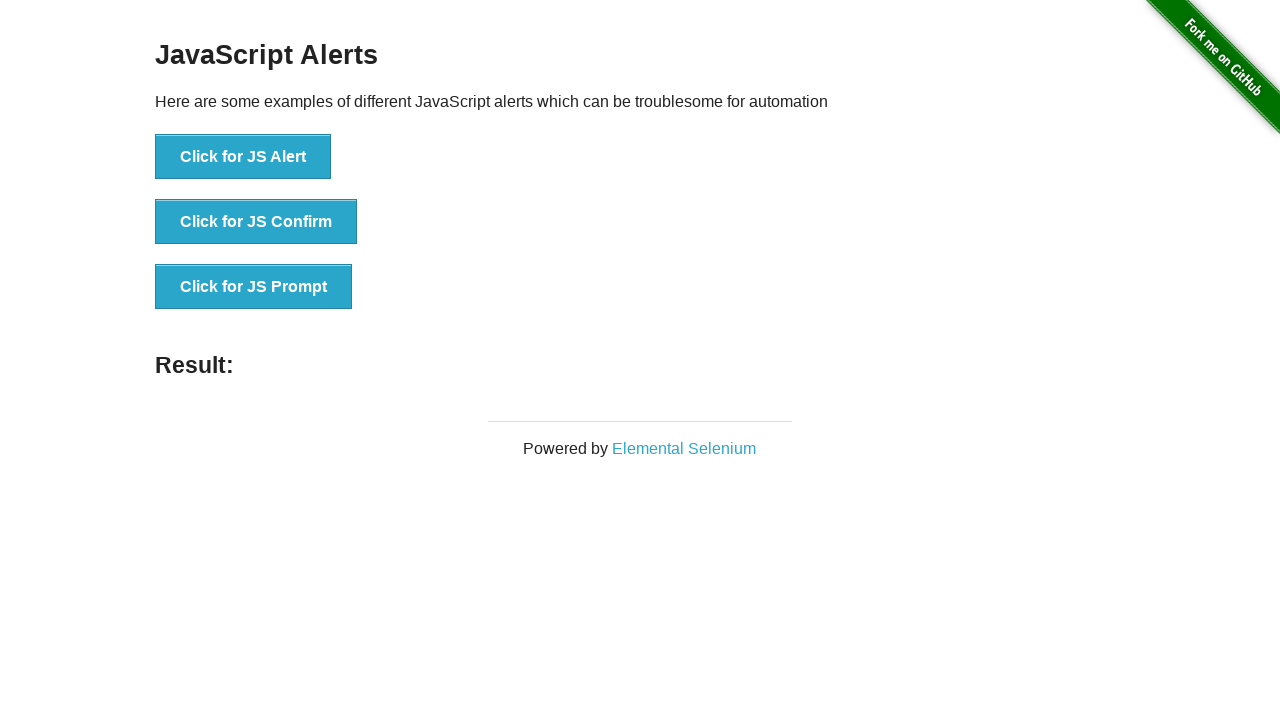

Clicked button to trigger JavaScript alert at (243, 157) on xpath=//button[text()='Click for JS Alert']
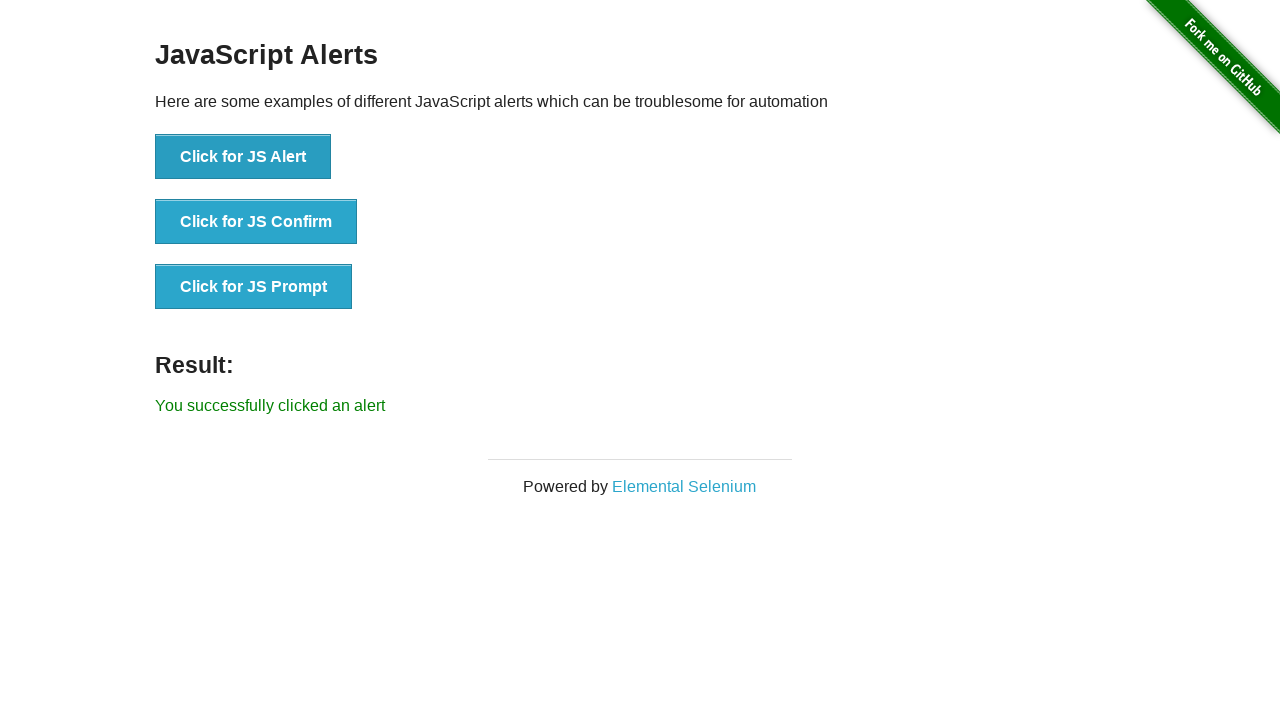

Waited for dialog handler to process the alert
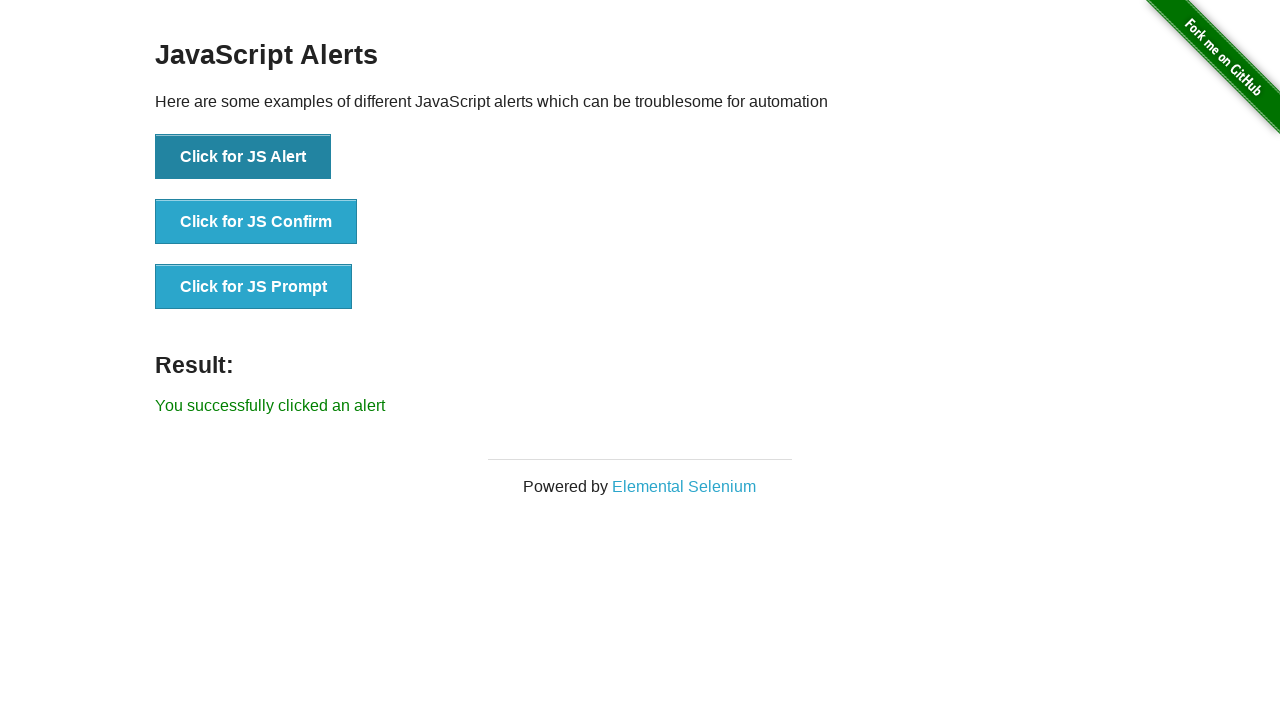

Alert handled successfully with message: 'I am a JS Alert'
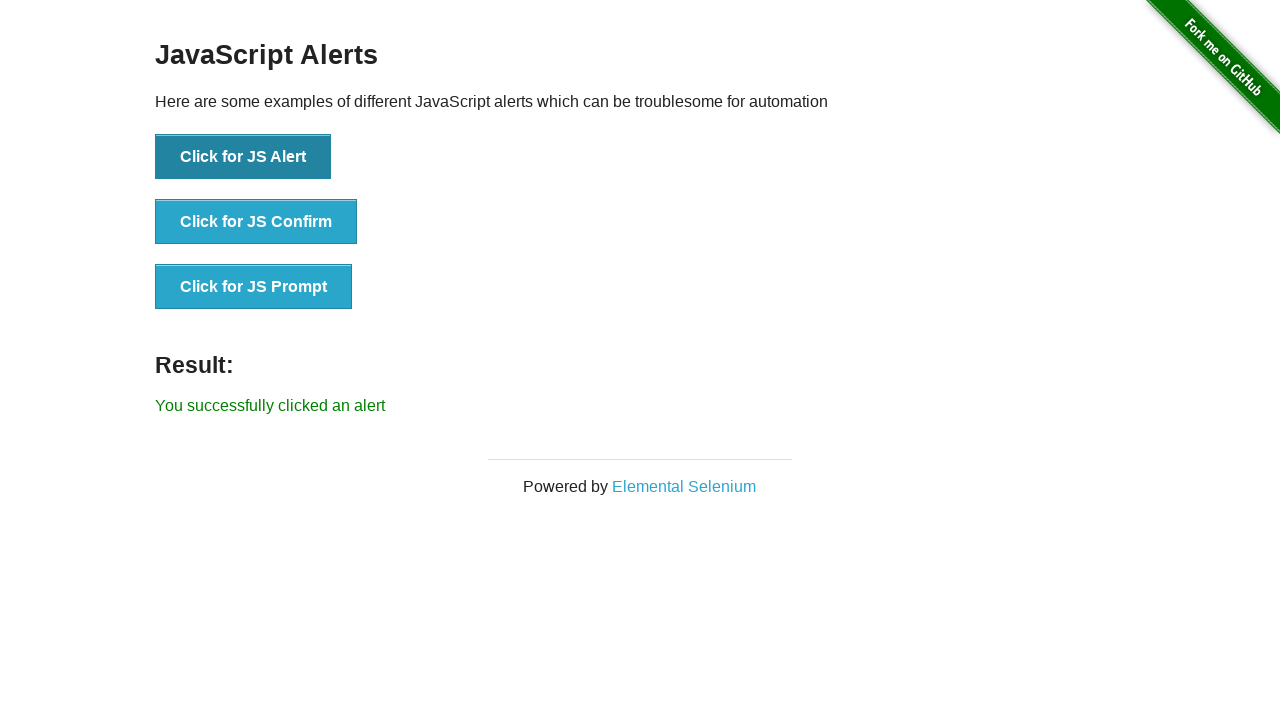

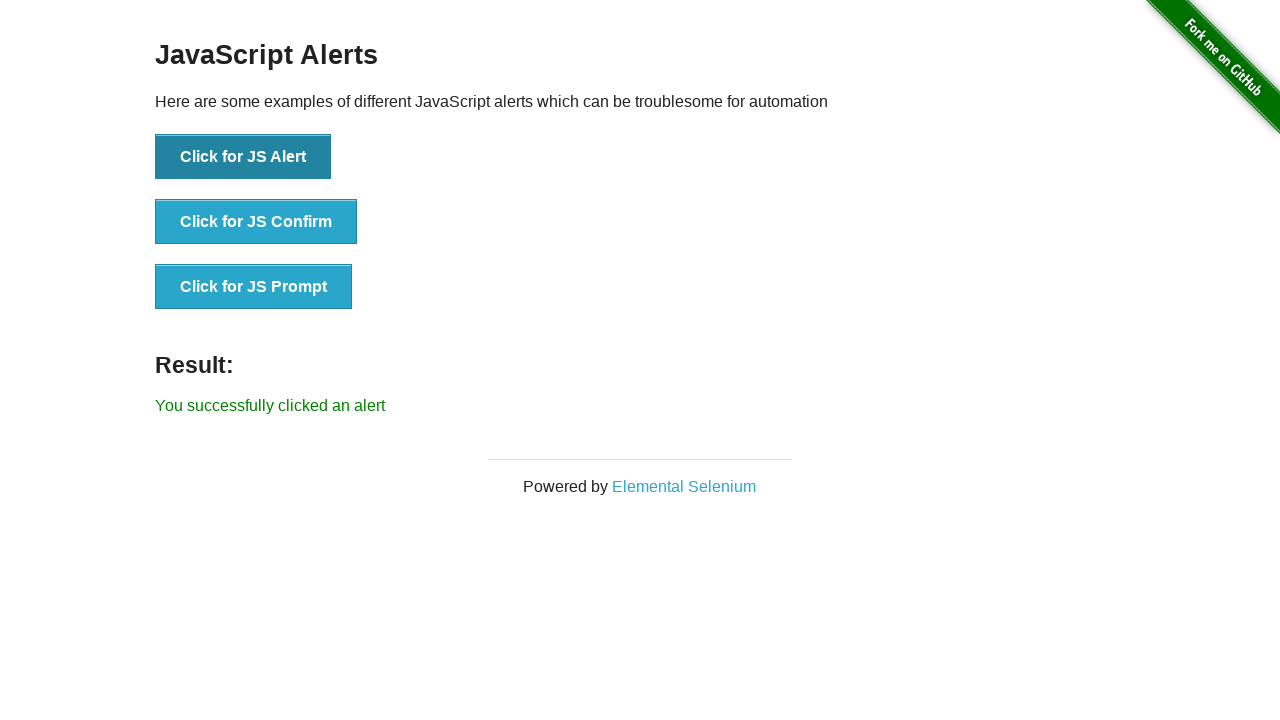